Tests keyboard operations on Flipkart website by pressing ESC key to close popups and F5 to refresh the page

Starting URL: https://www.flipkart.com/

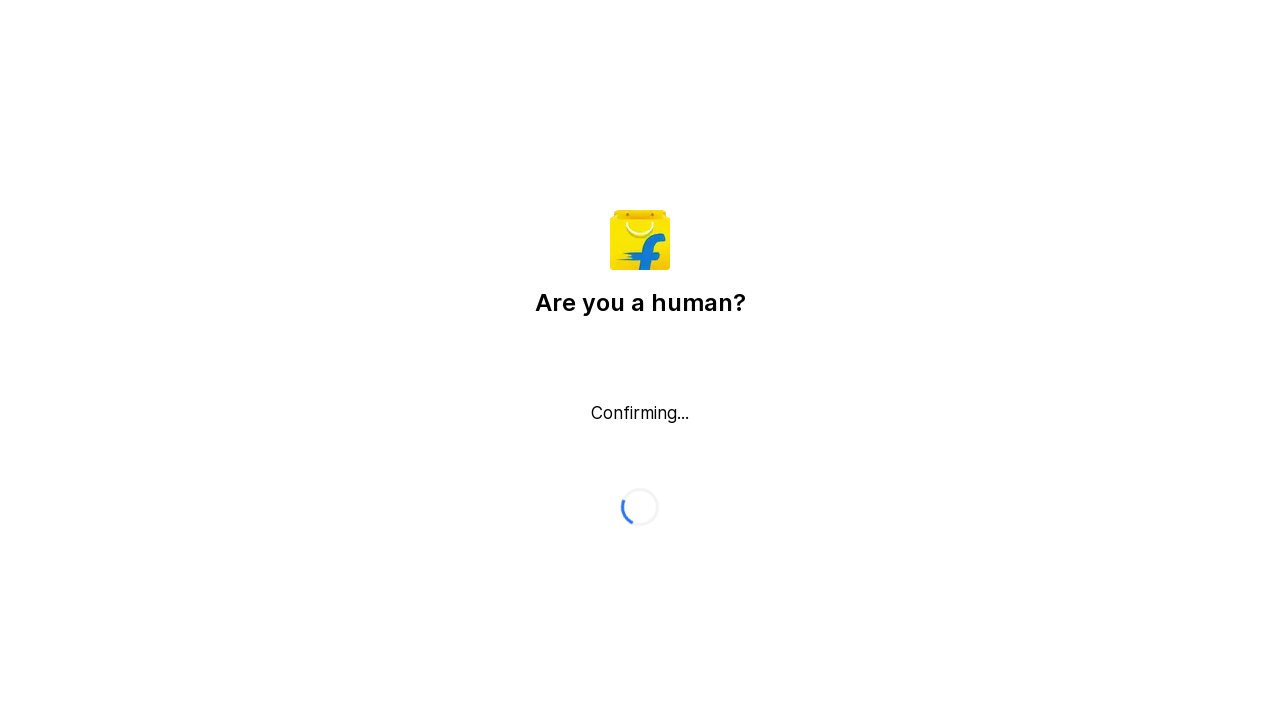

Pressed ESC key to close any open popup or modal
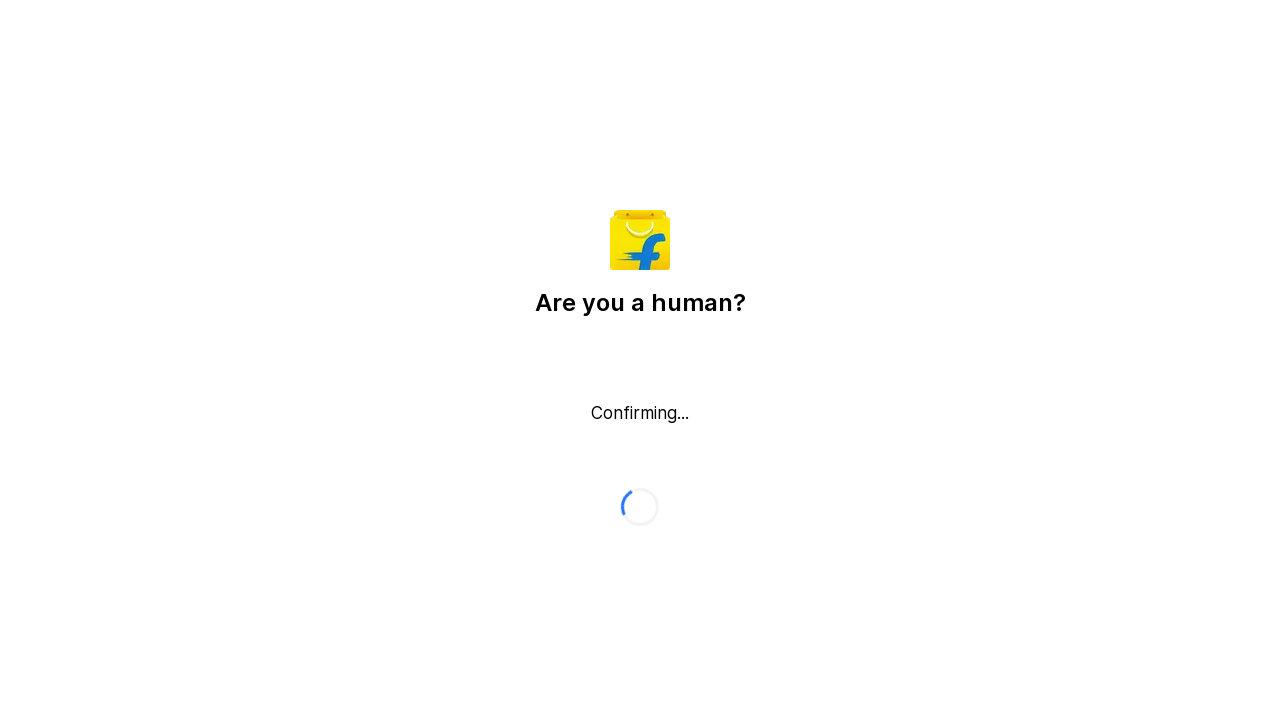

Waited 1500ms for page to stabilize
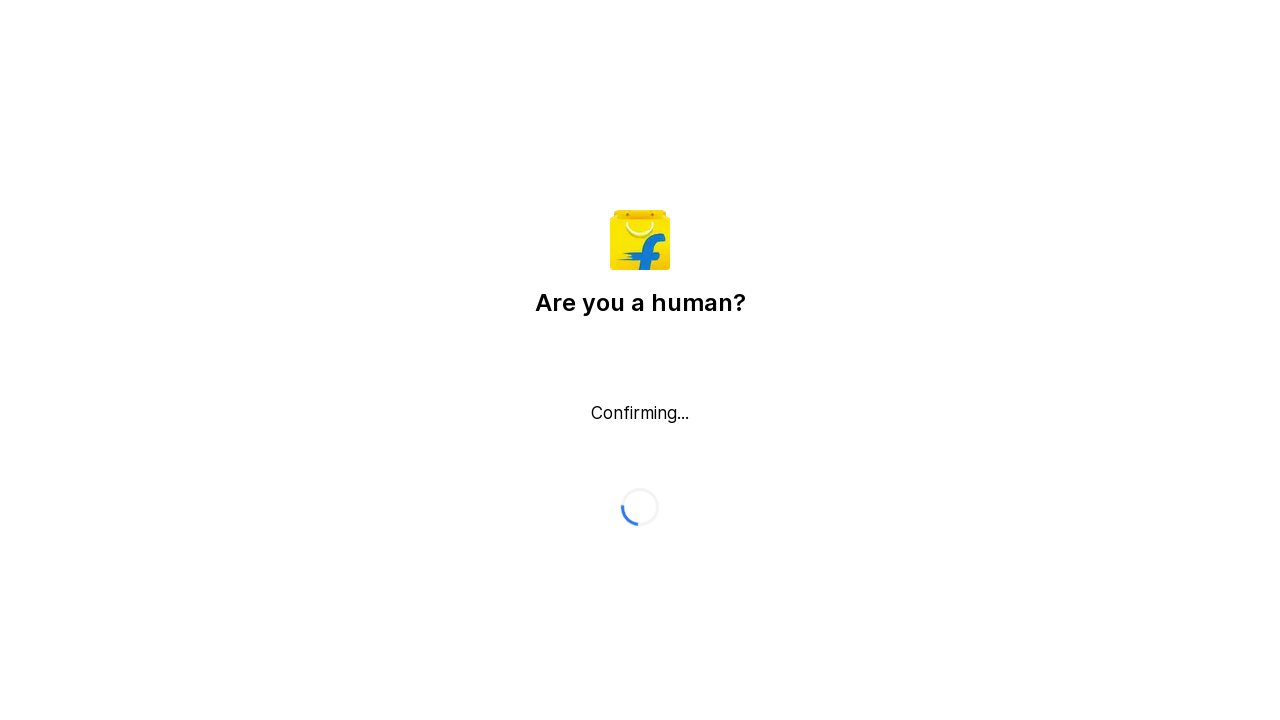

Pressed F5 key to refresh the page
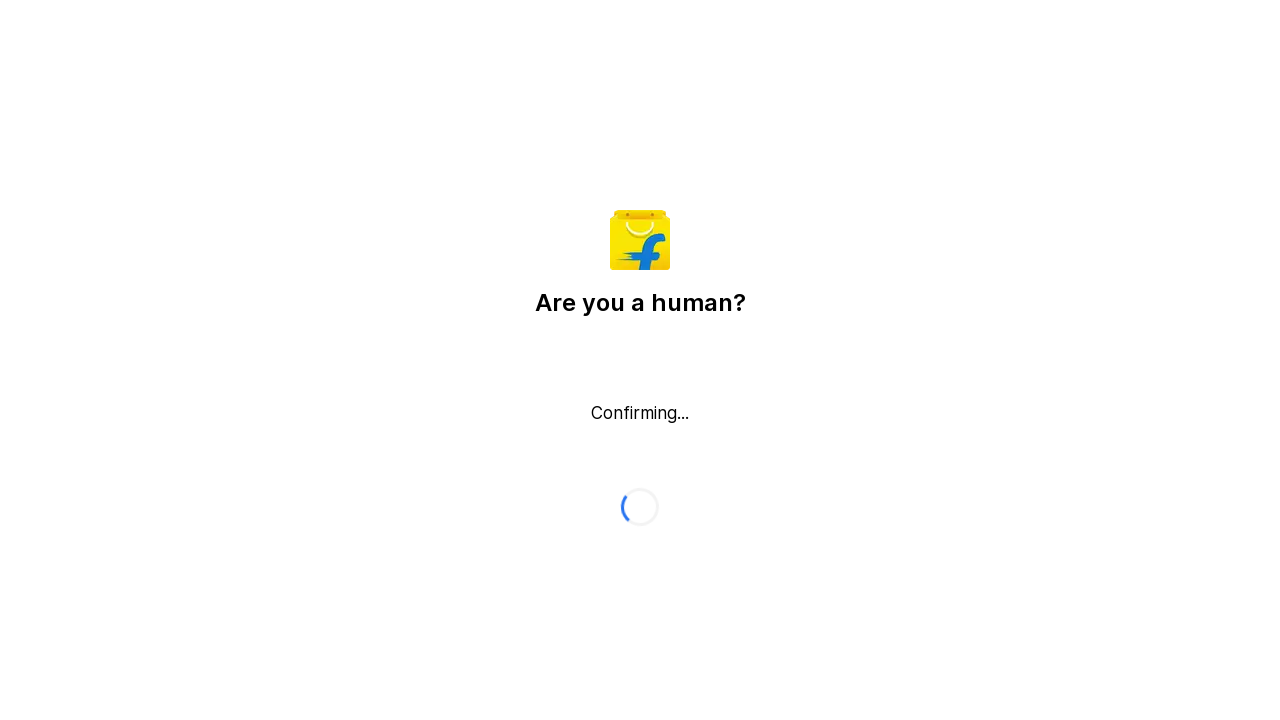

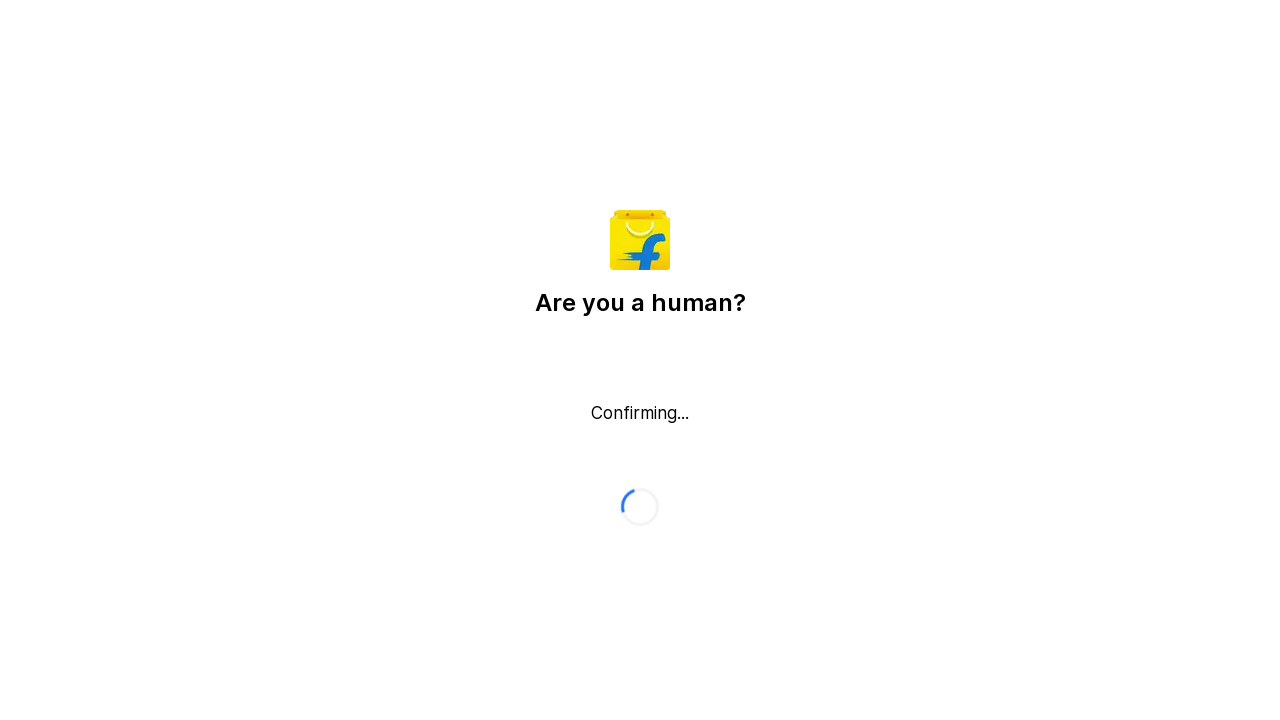